Navigates to Horizontal Slider page and moves the slider to the right

Starting URL: http://the-internet.herokuapp.com/

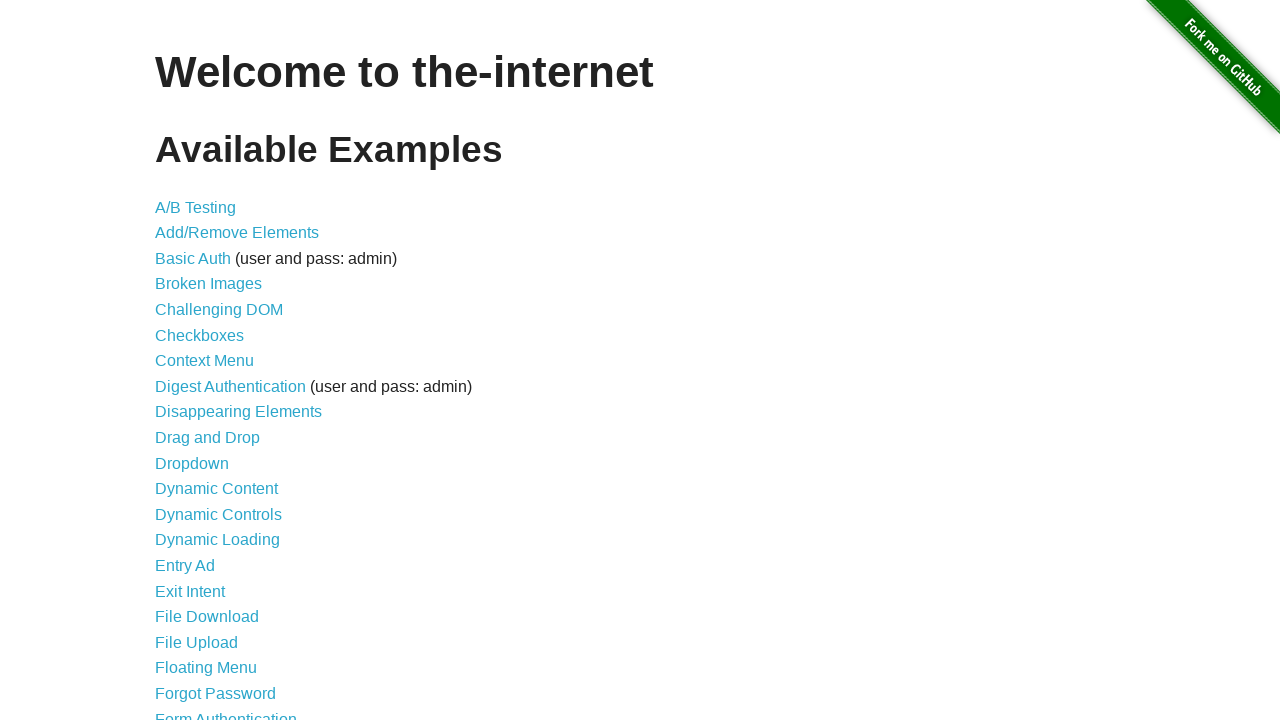

Navigated to the-internet.herokuapp.com homepage
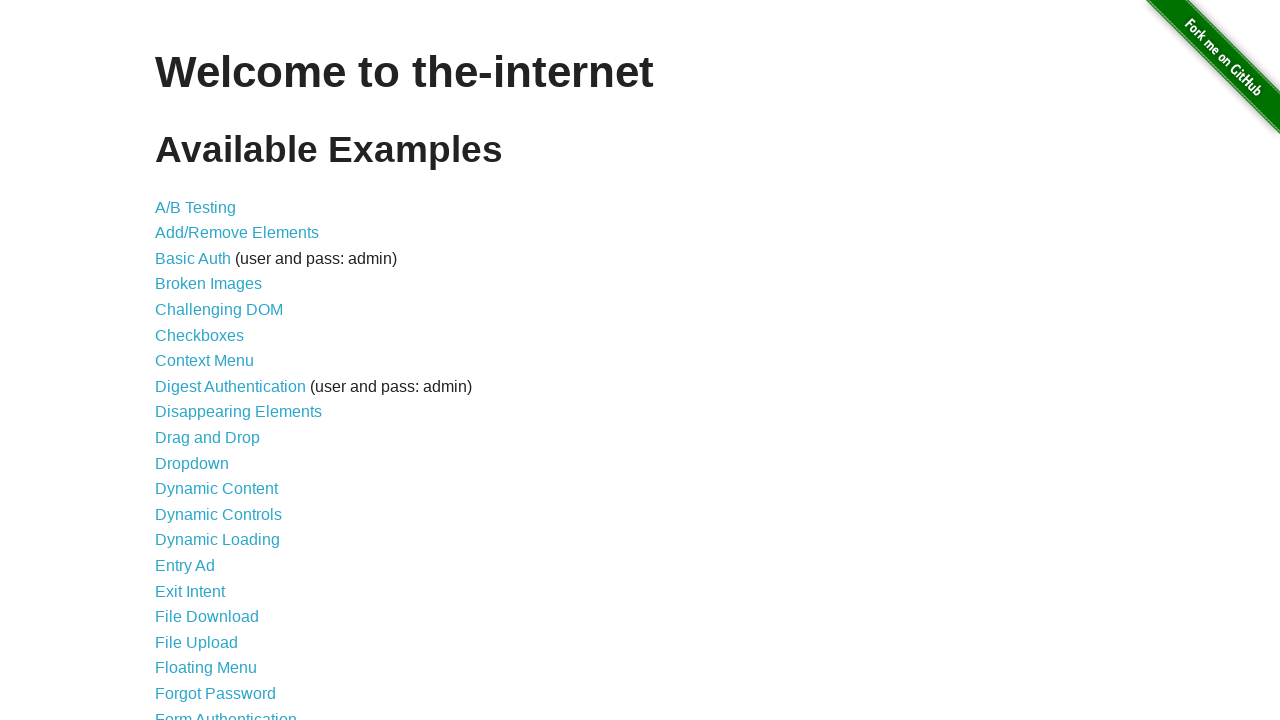

Clicked on Horizontal Slider link at (214, 361) on text=Horizontal Slider
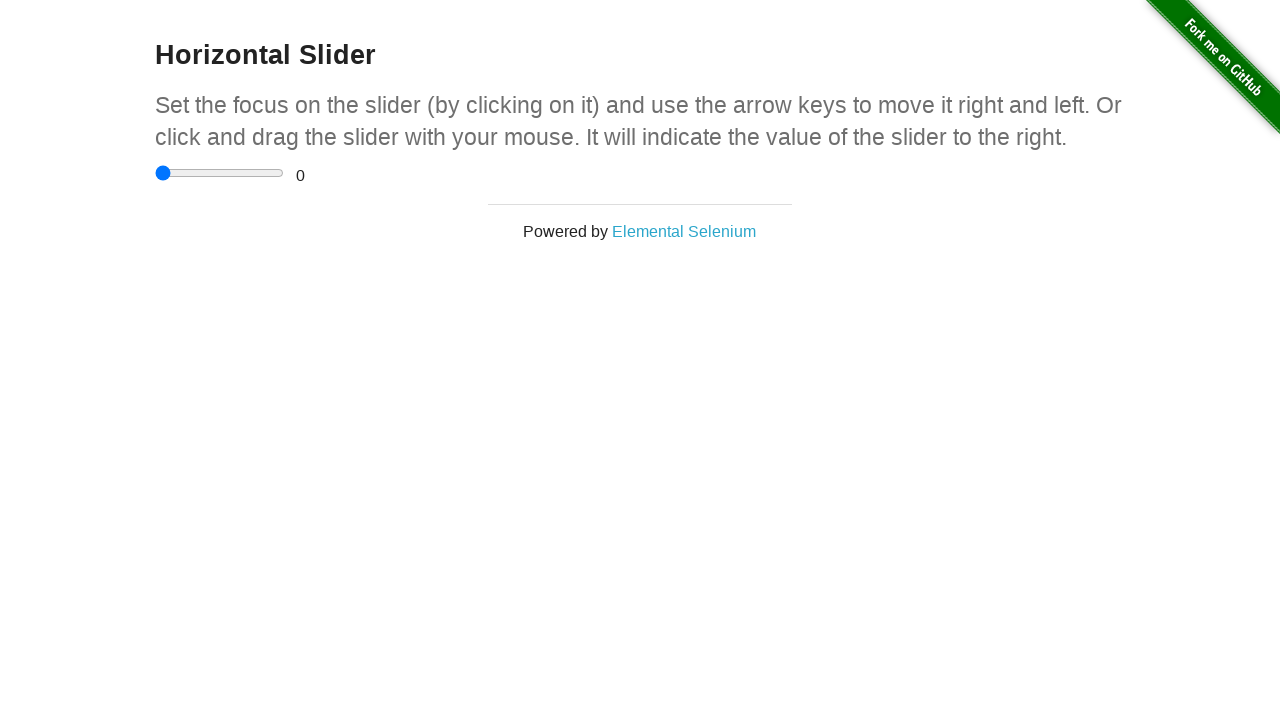

Located the horizontal slider element
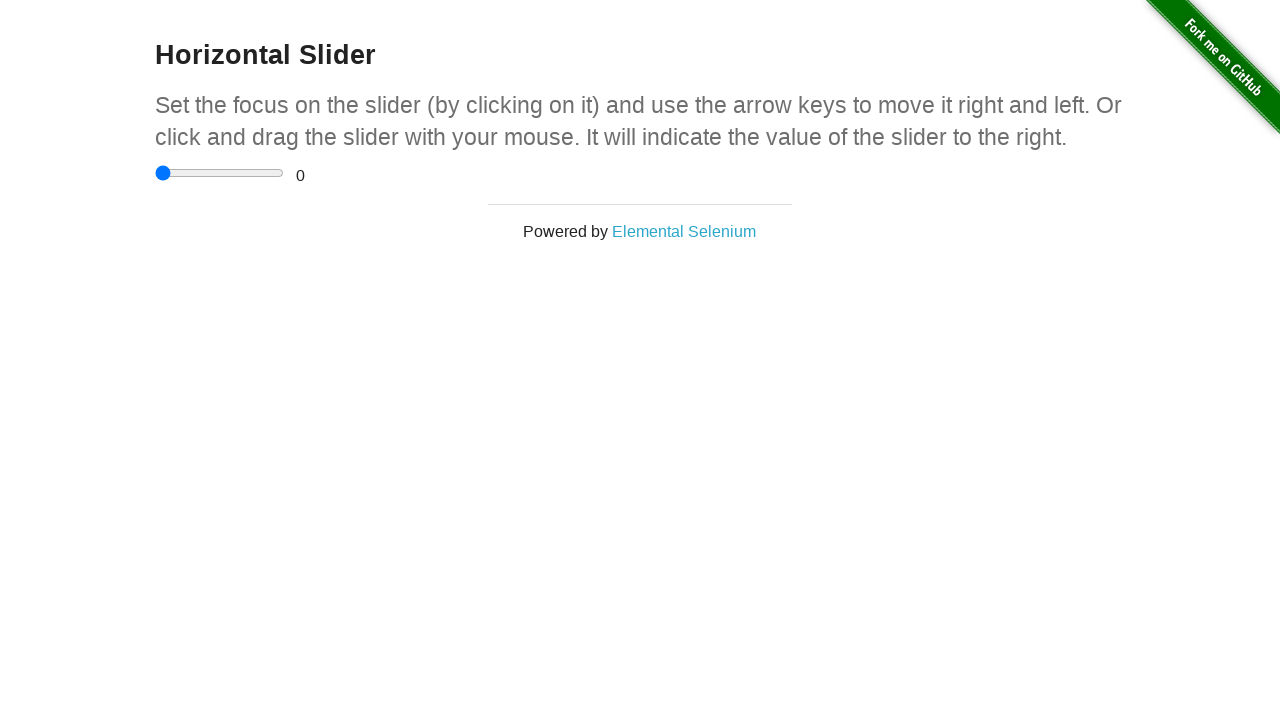

Moved the slider to the right at (205, 165)
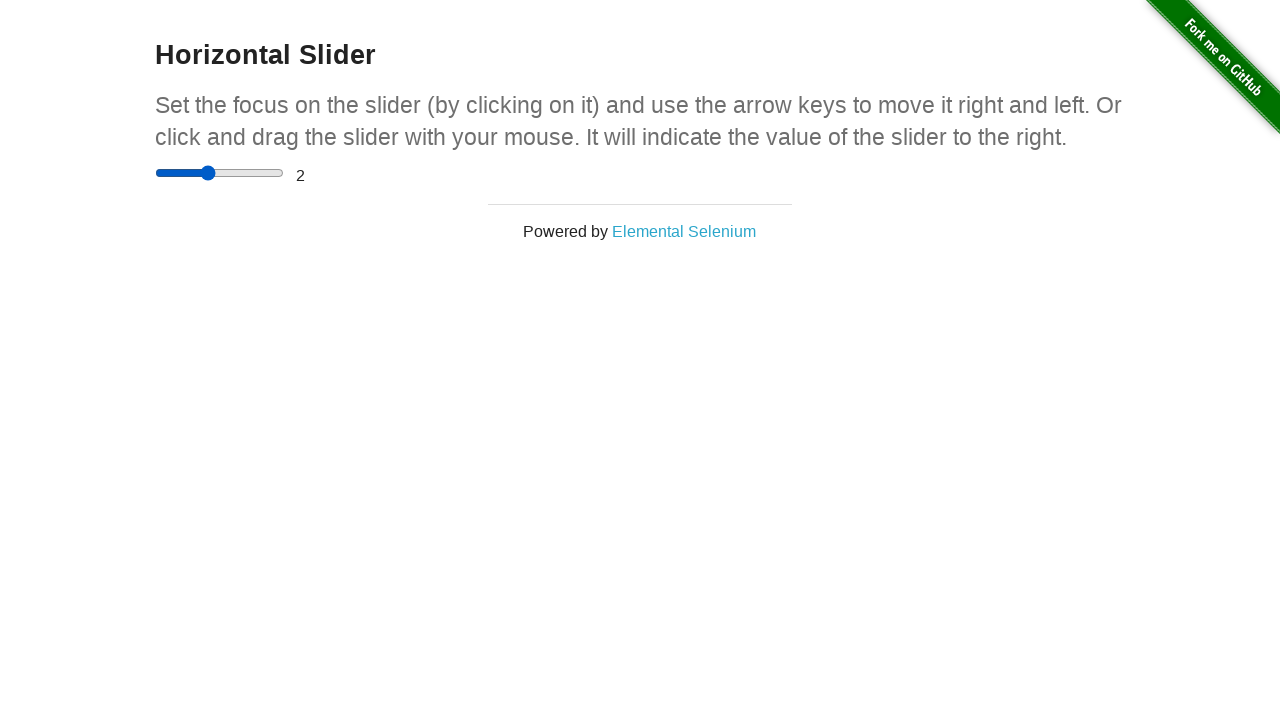

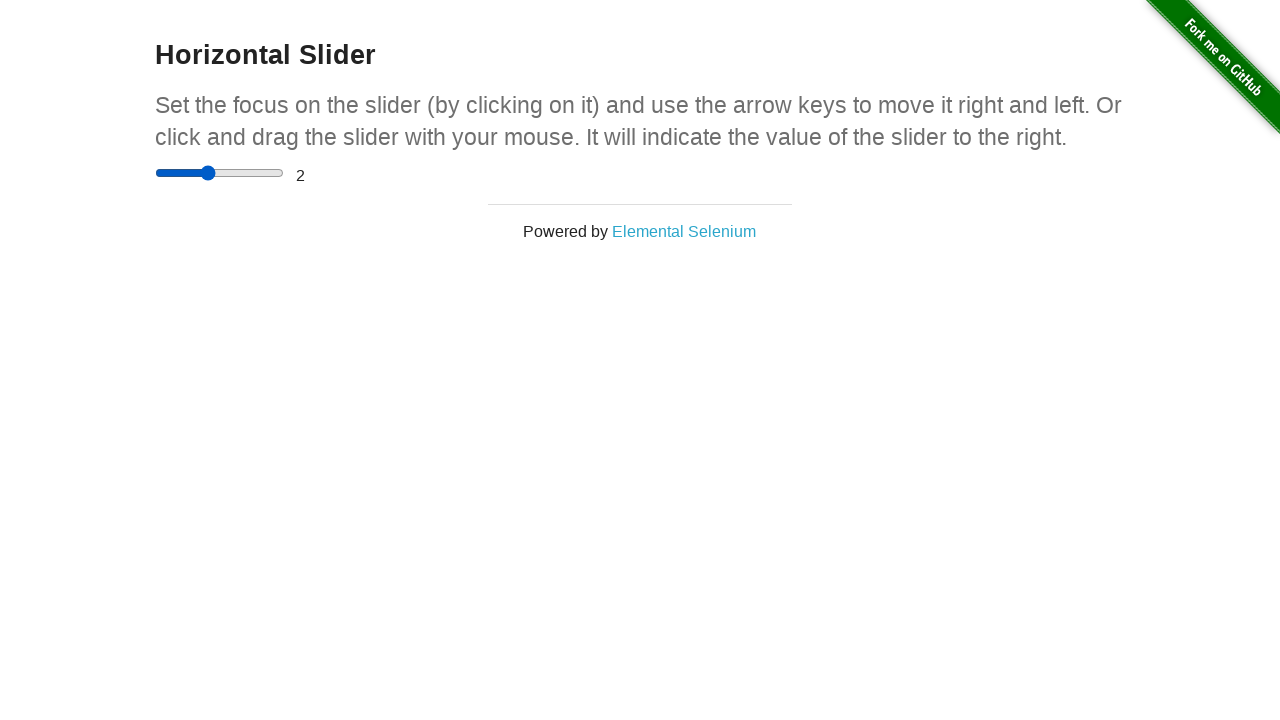